Tests scrolling functionality on a practice page by scrolling the page and within a fixed-header table, then verifies that the sum of table values matches the displayed total amount.

Starting URL: https://rahulshettyacademy.com/AutomationPractice/

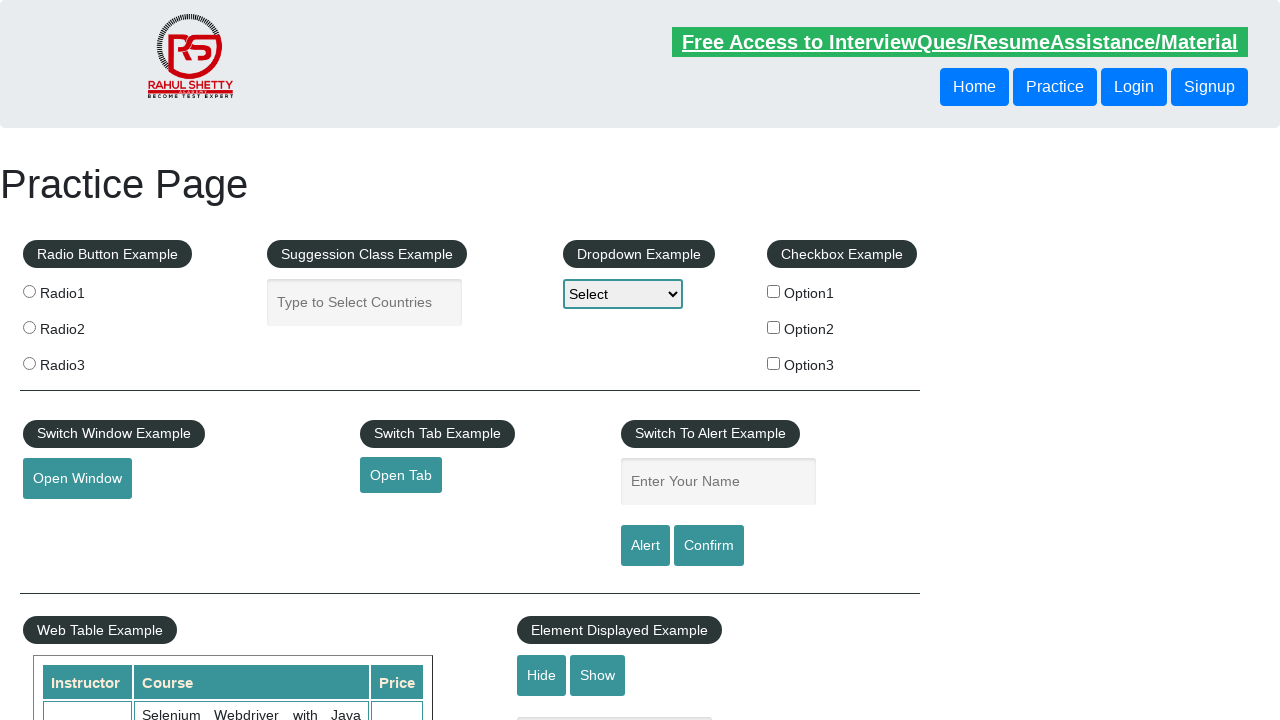

Scrolled page down by 500 pixels
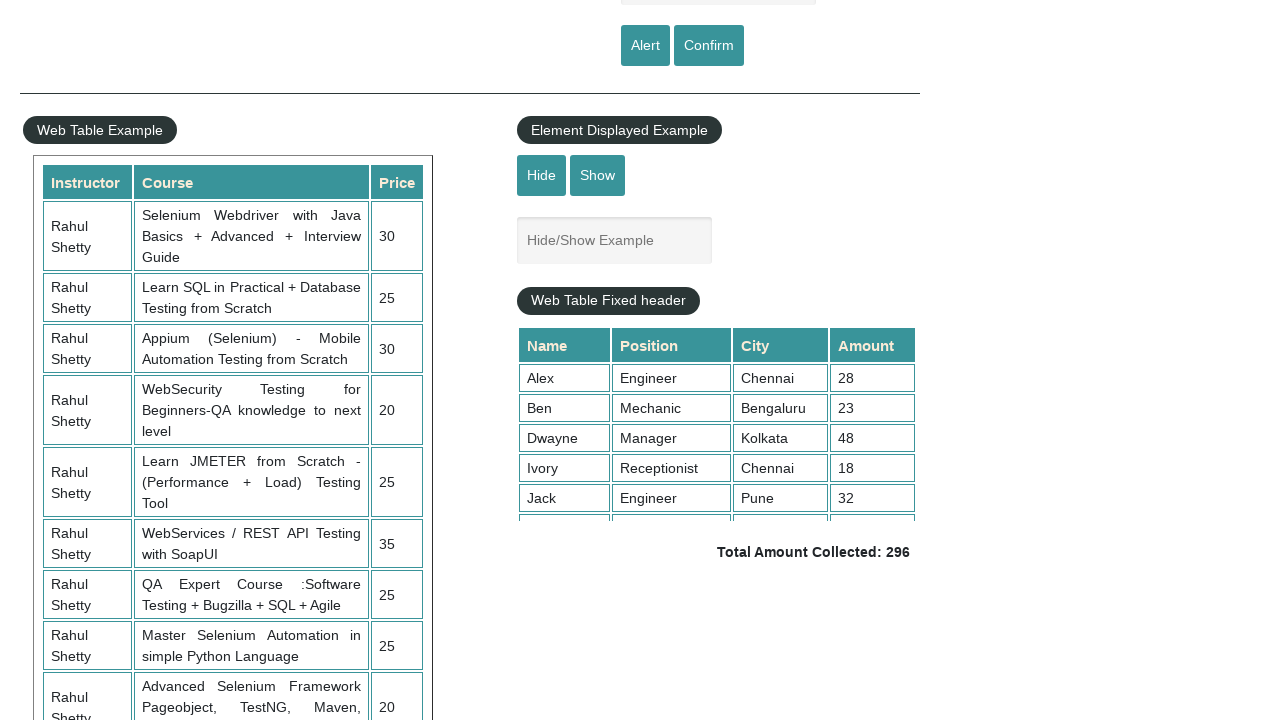

Scrolled within fixed-header table to top
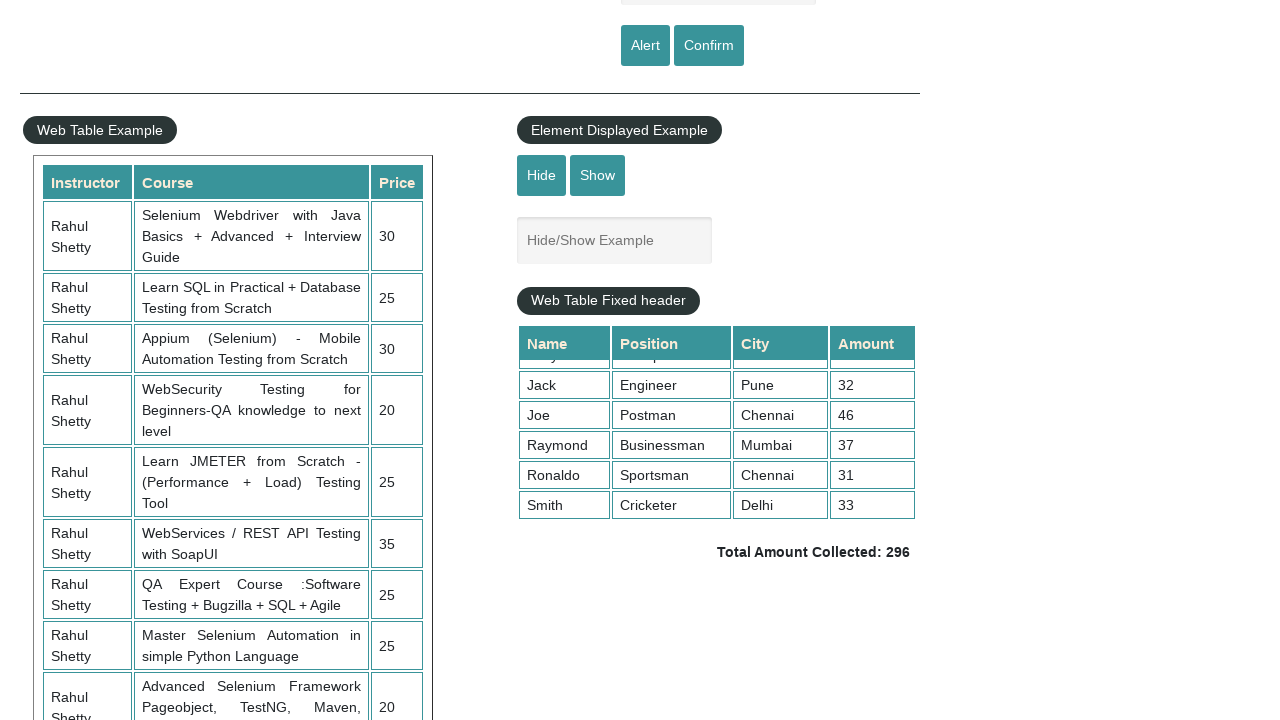

Waited for table price cells to be visible
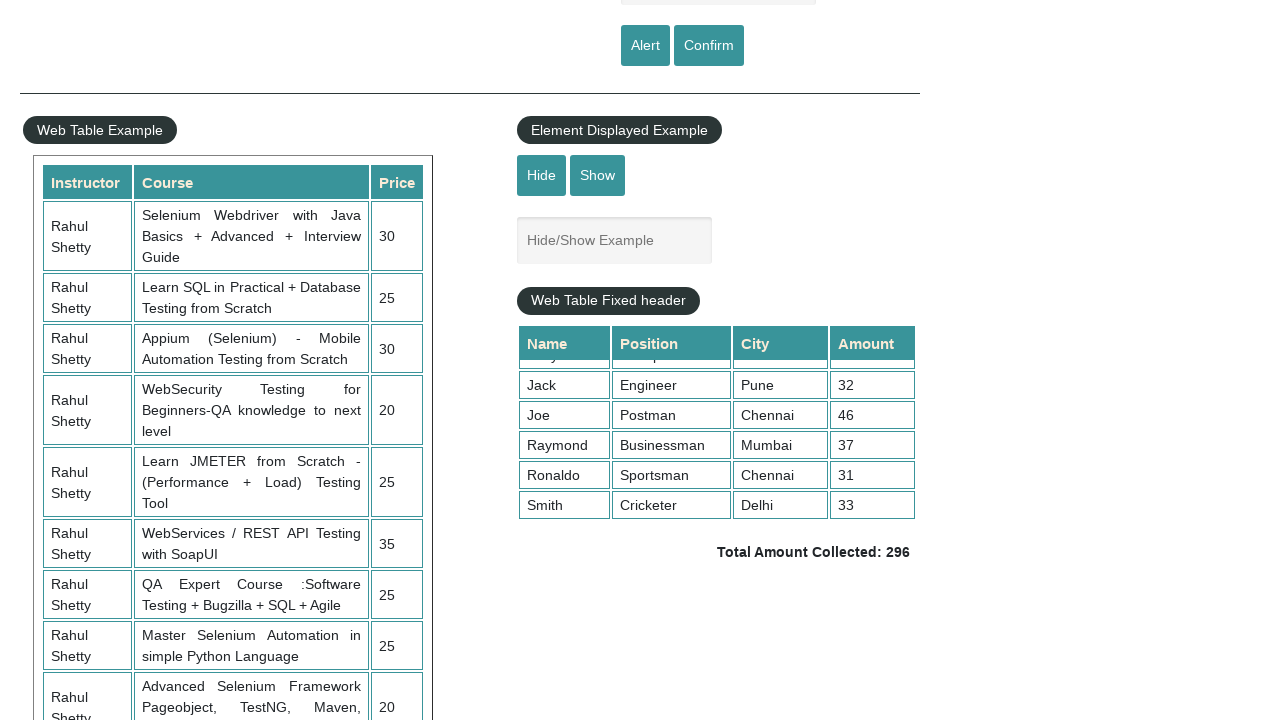

Retrieved all price cells from 4th column of table
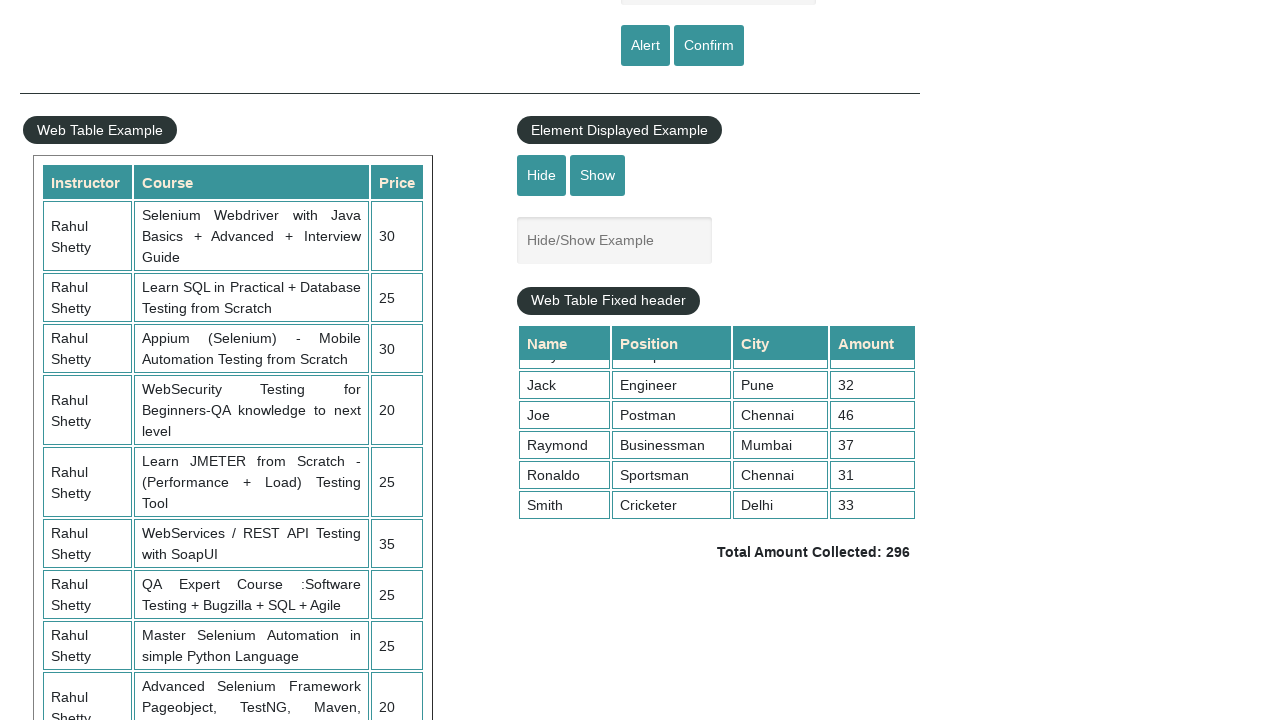

Calculated sum of table prices: 296
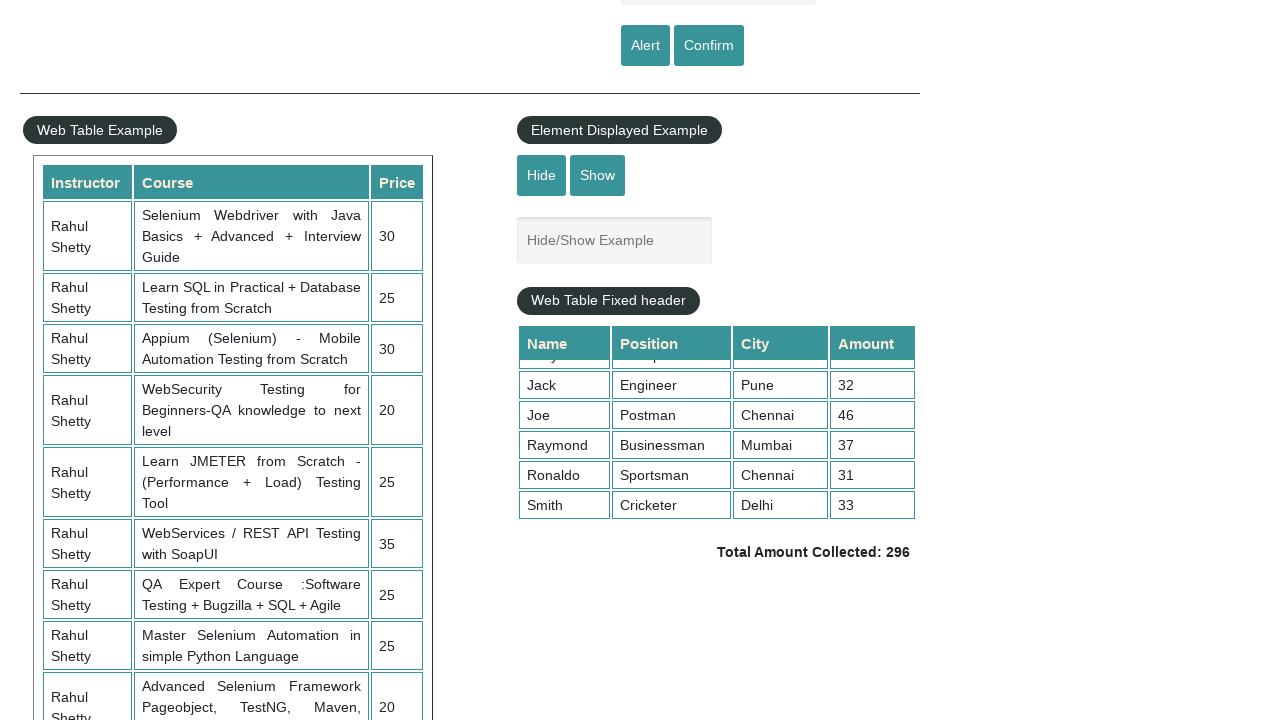

Located total amount element
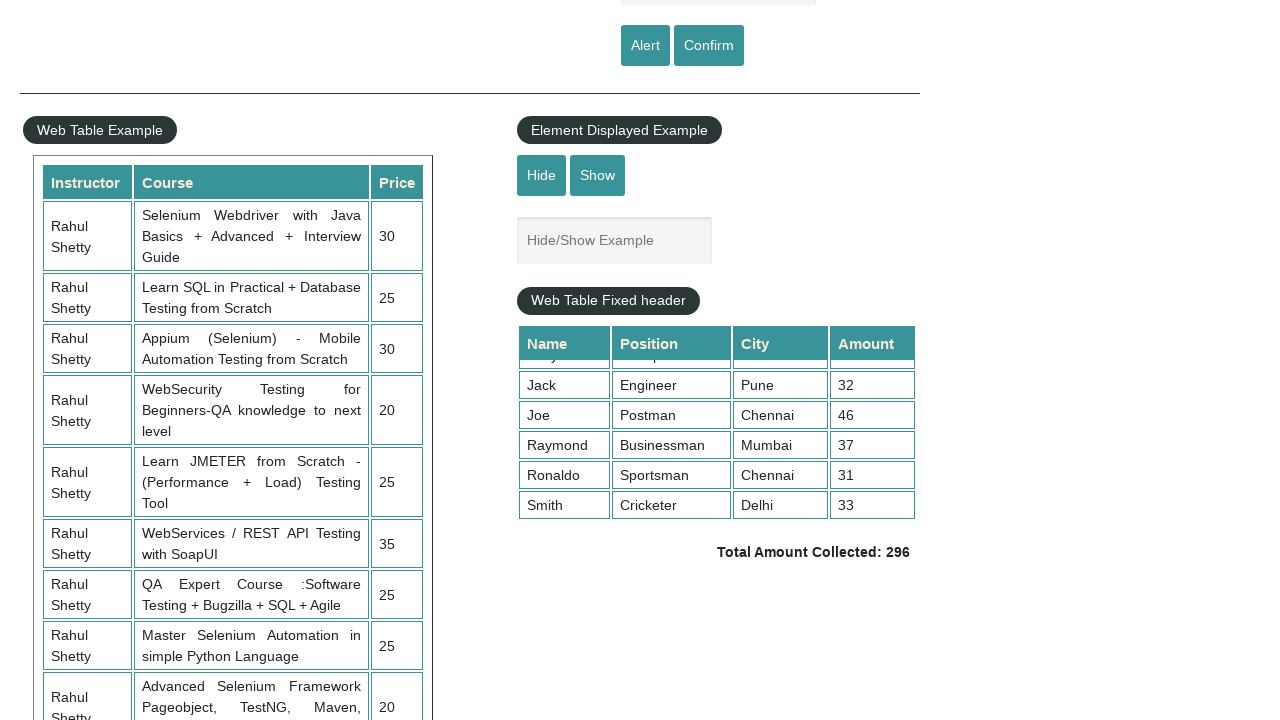

Retrieved total amount text:  Total Amount Collected: 296 
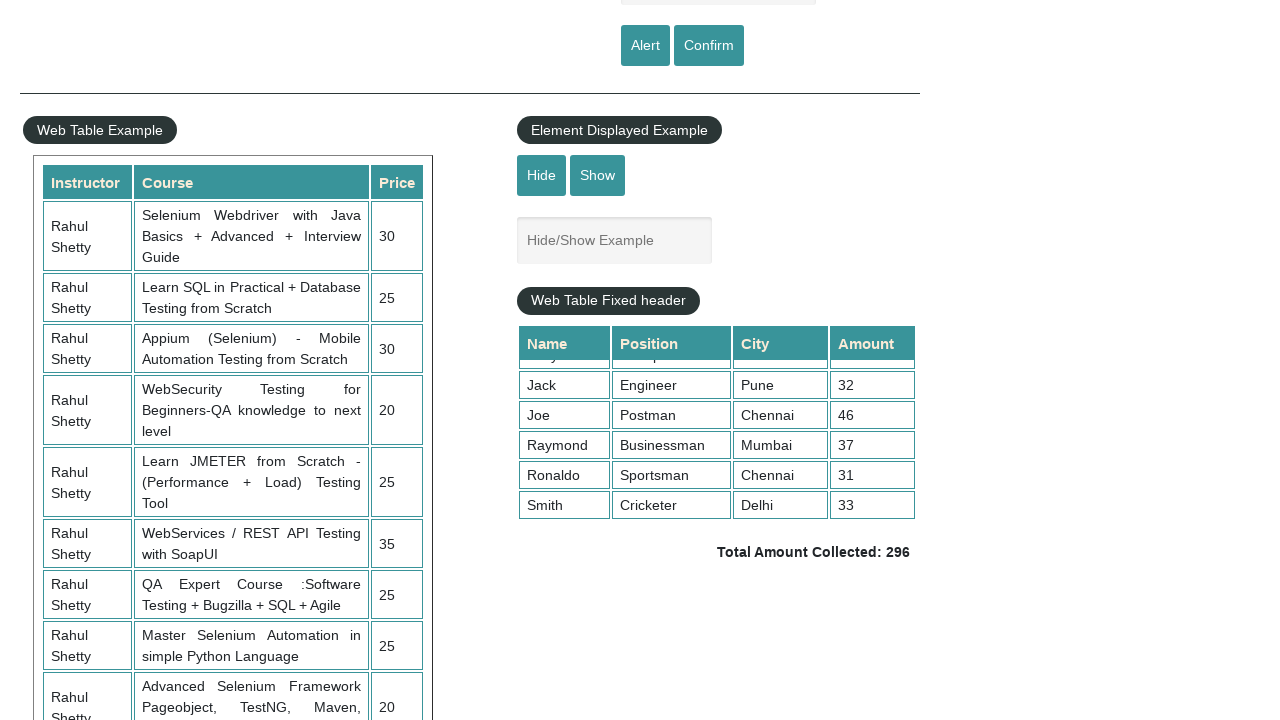

Parsed displayed total amount: 296
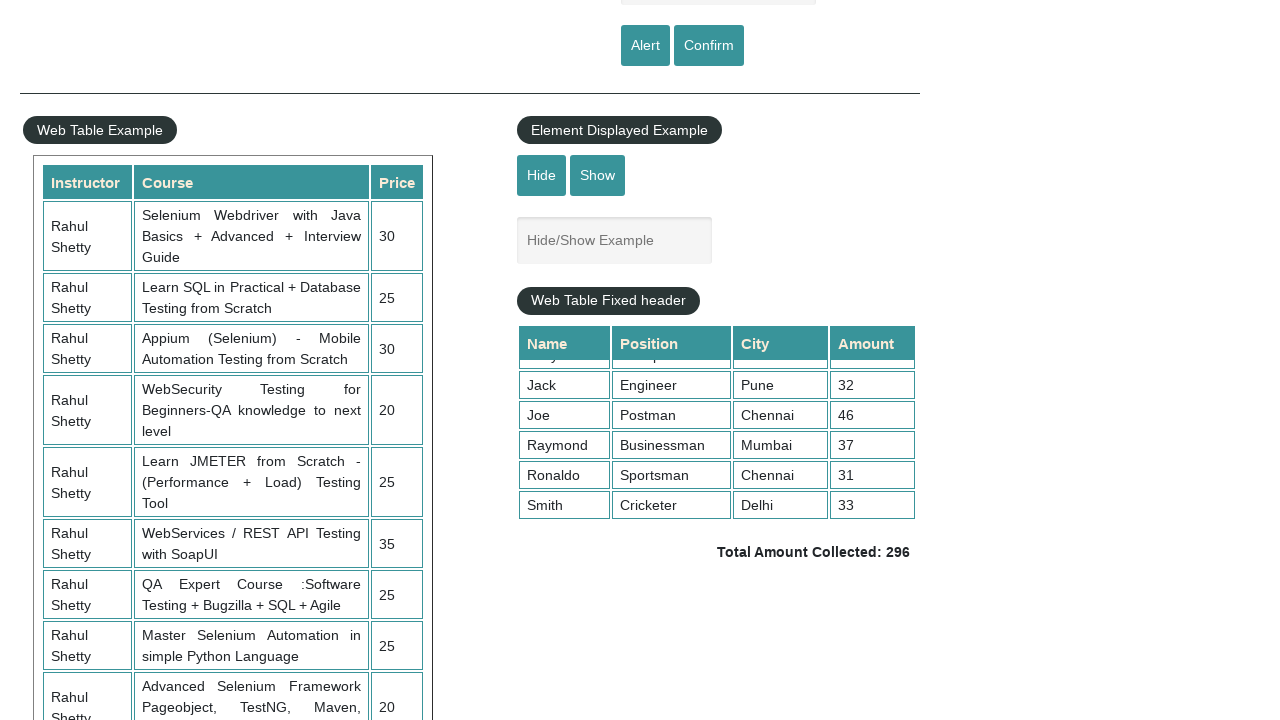

Verified calculated sum matches displayed total: 296 == 296
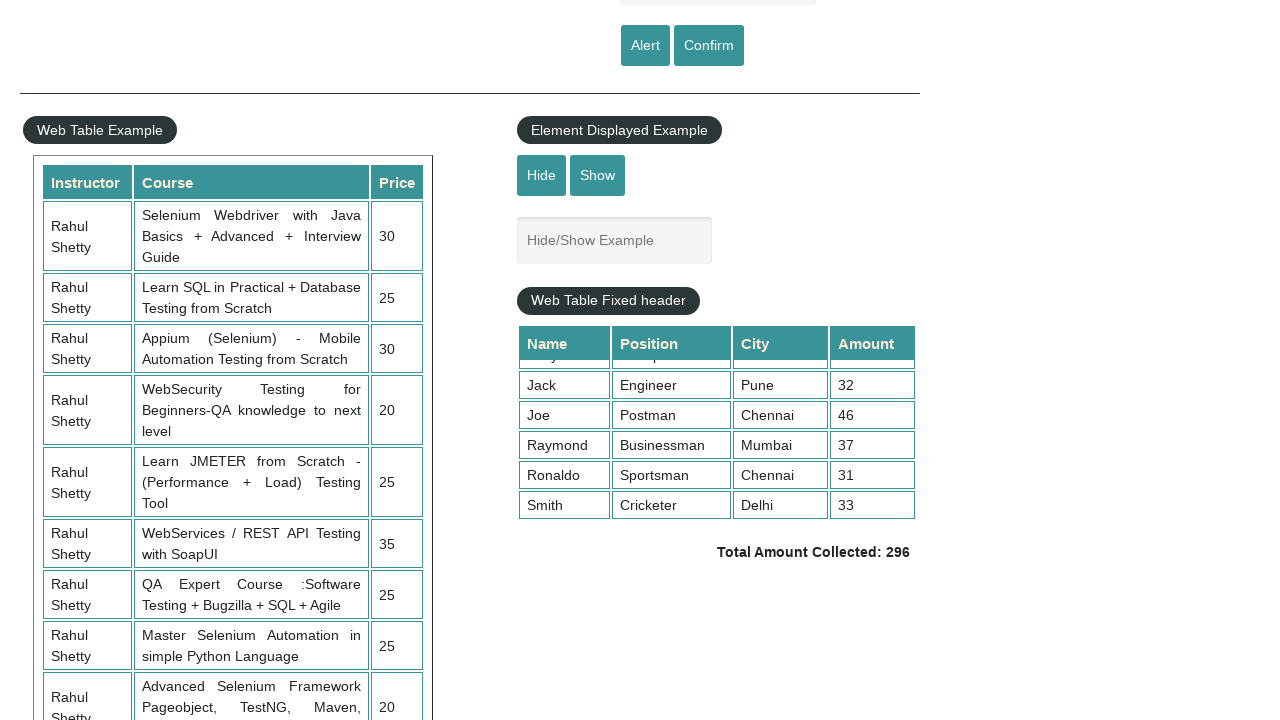

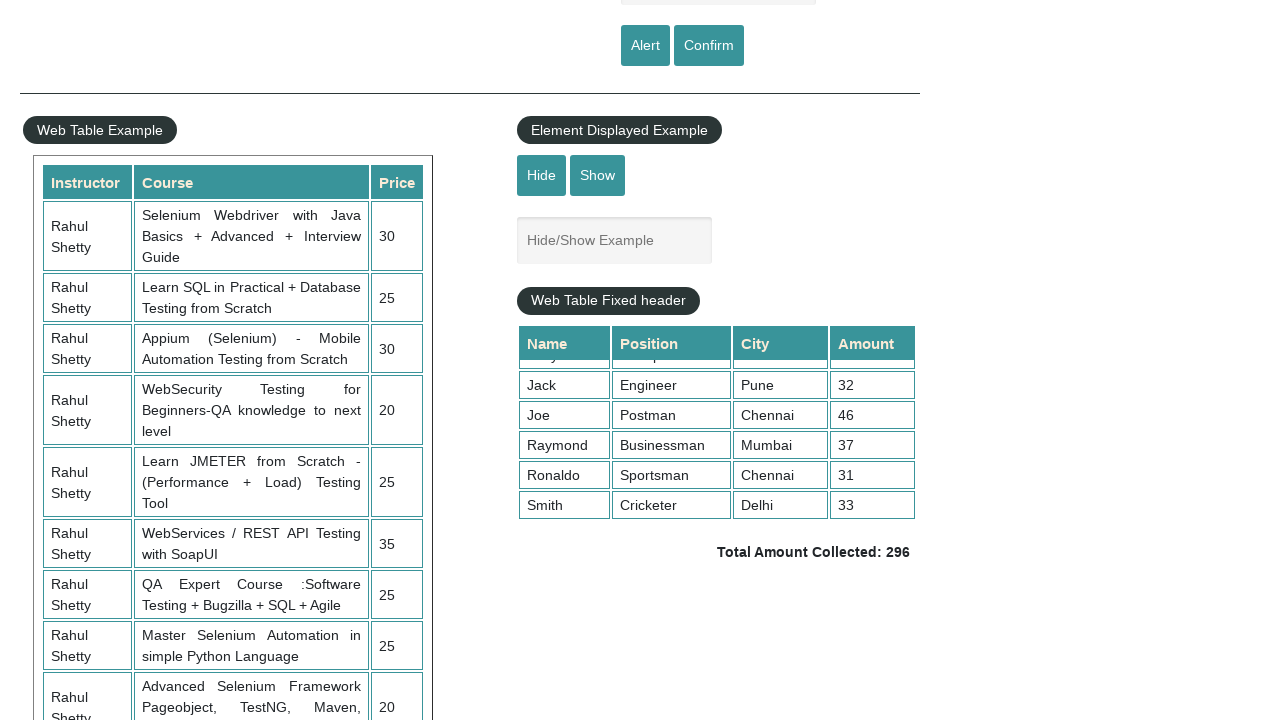